Tests JavaScript prompt dialog handling by clicking a button that triggers a prompt alert and then dismissing it

Starting URL: https://www.hyrtutorials.com/p/alertsdemo.html

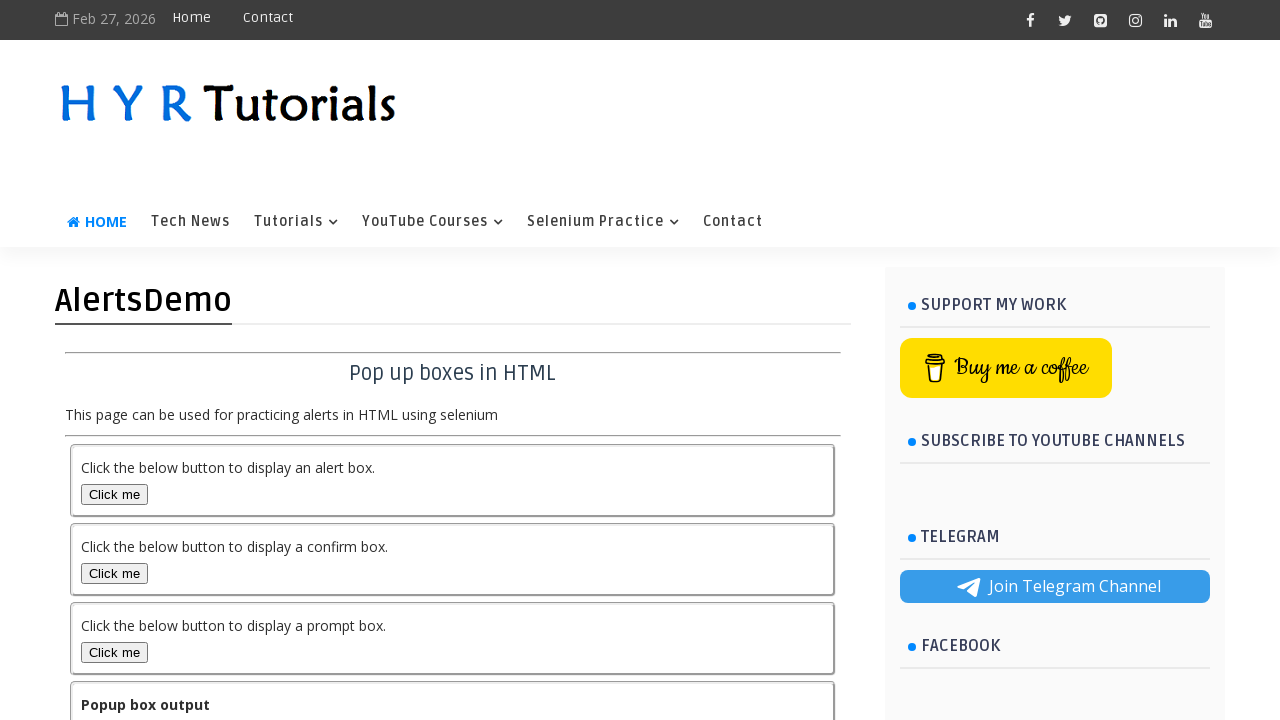

Page fully loaded (domcontentloaded)
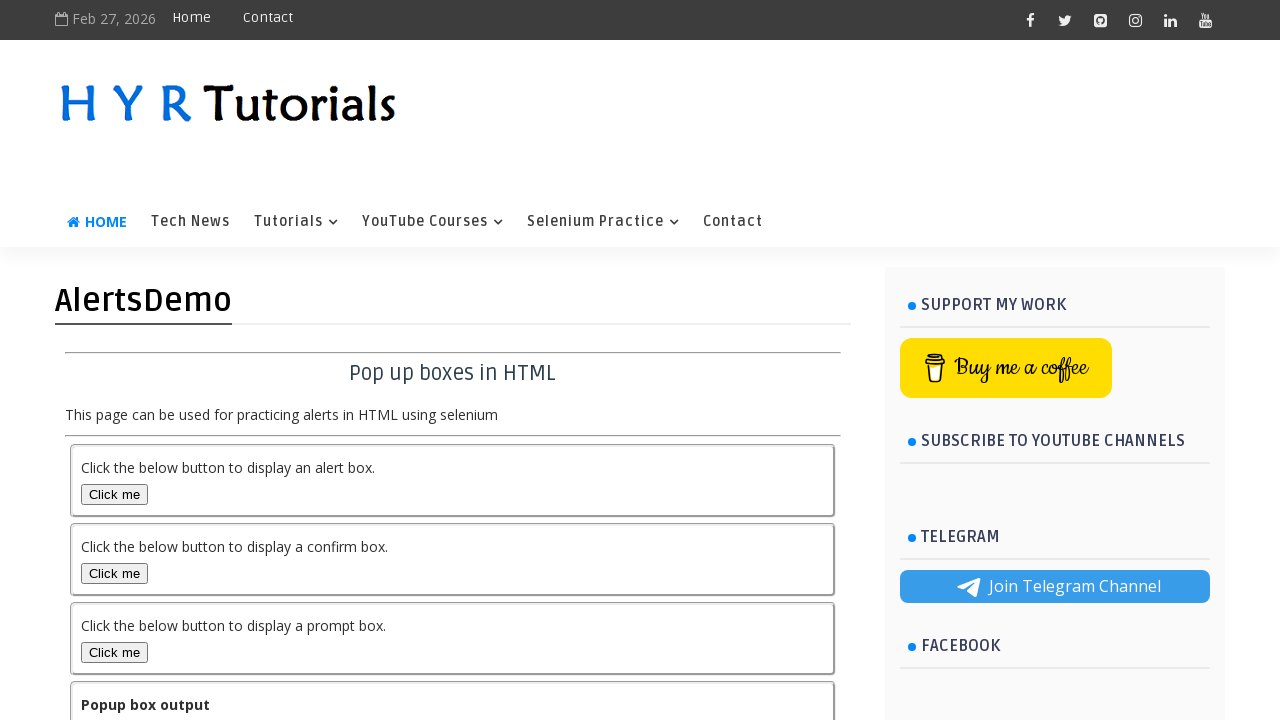

Dialog handler registered to dismiss prompts
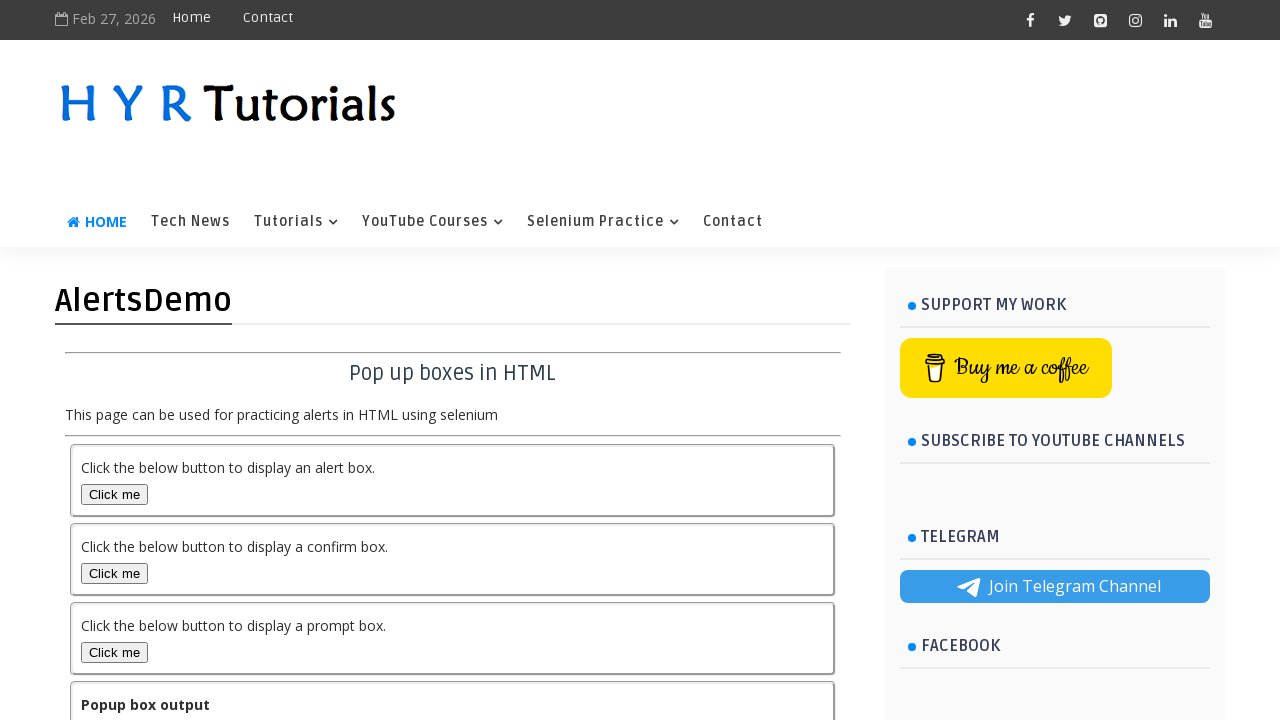

Clicked prompt box button to trigger alert at (114, 652) on #promptBox
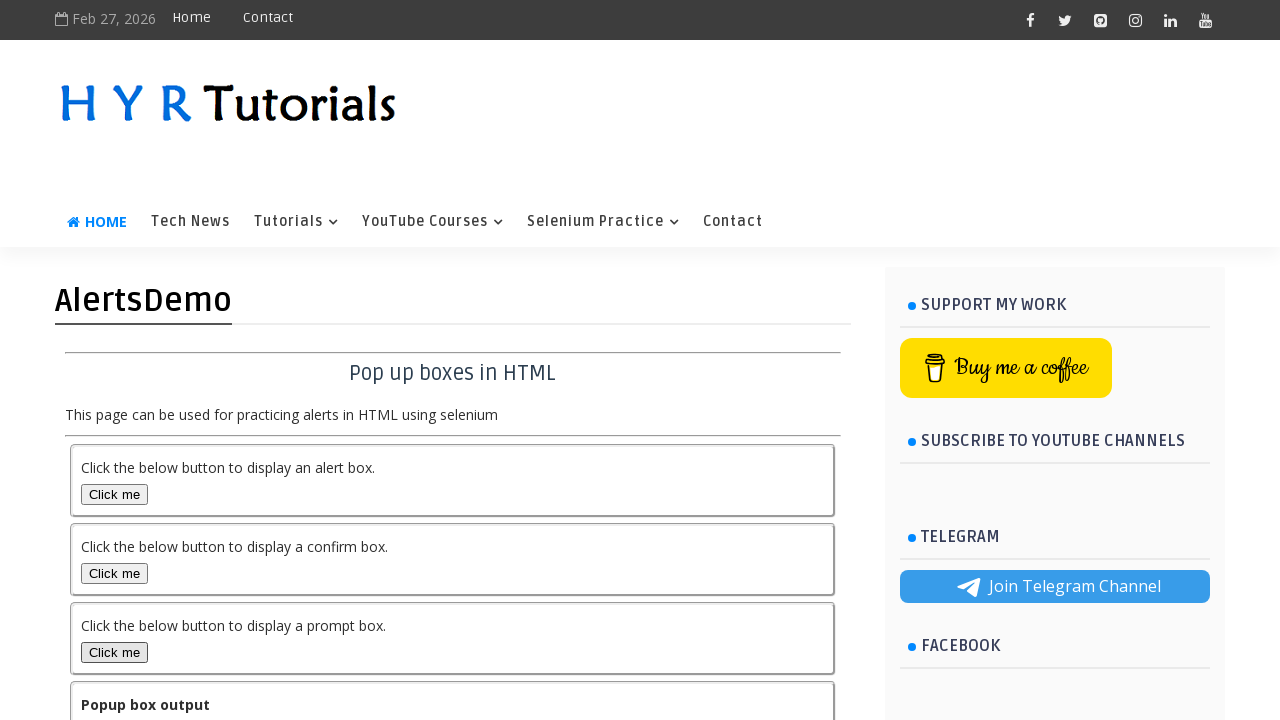

Waited for dialog interaction to complete
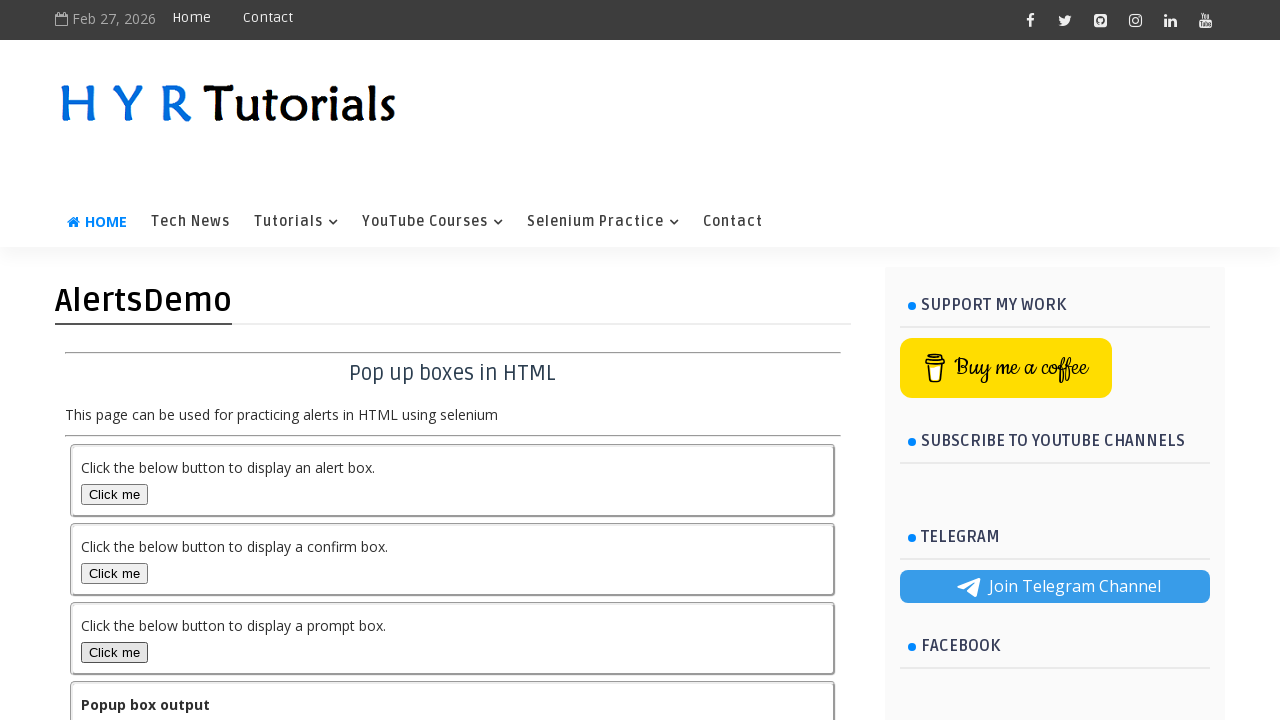

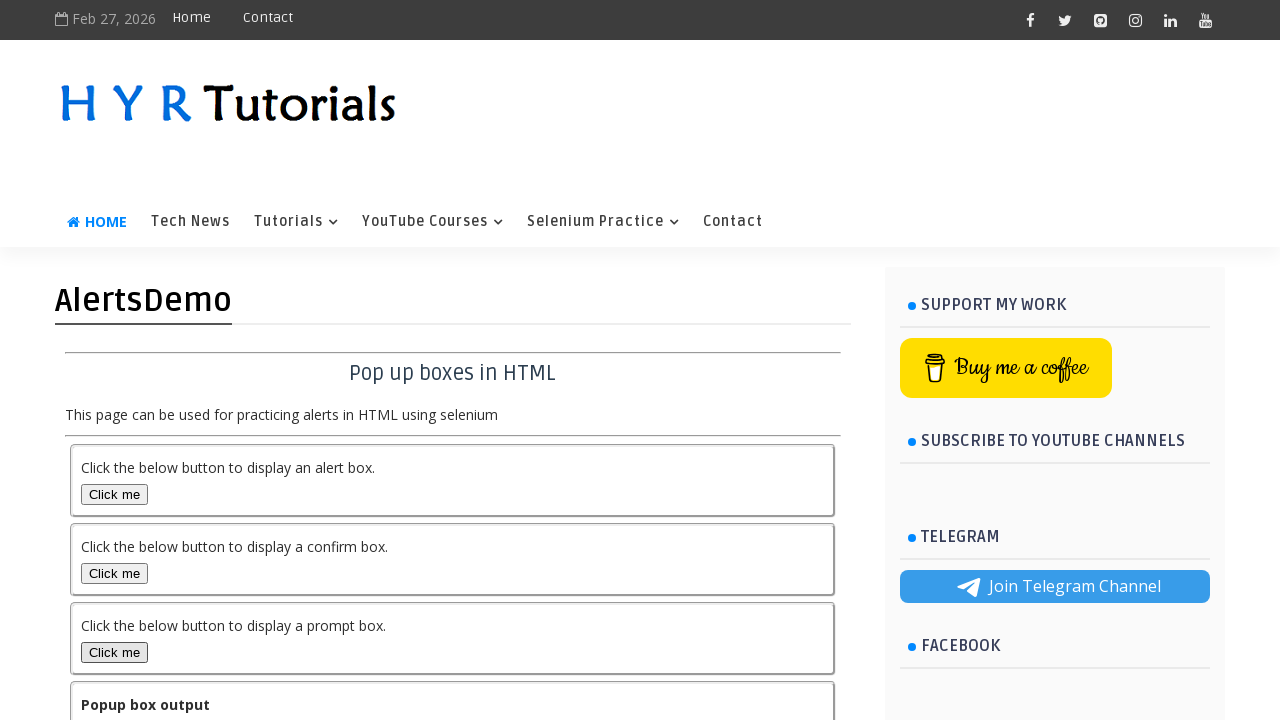